Tests JavaScript alert functionality by clicking a button that triggers an alert and accepting it, then verifying the result message is displayed

Starting URL: https://the-internet.herokuapp.com/javascript_alerts

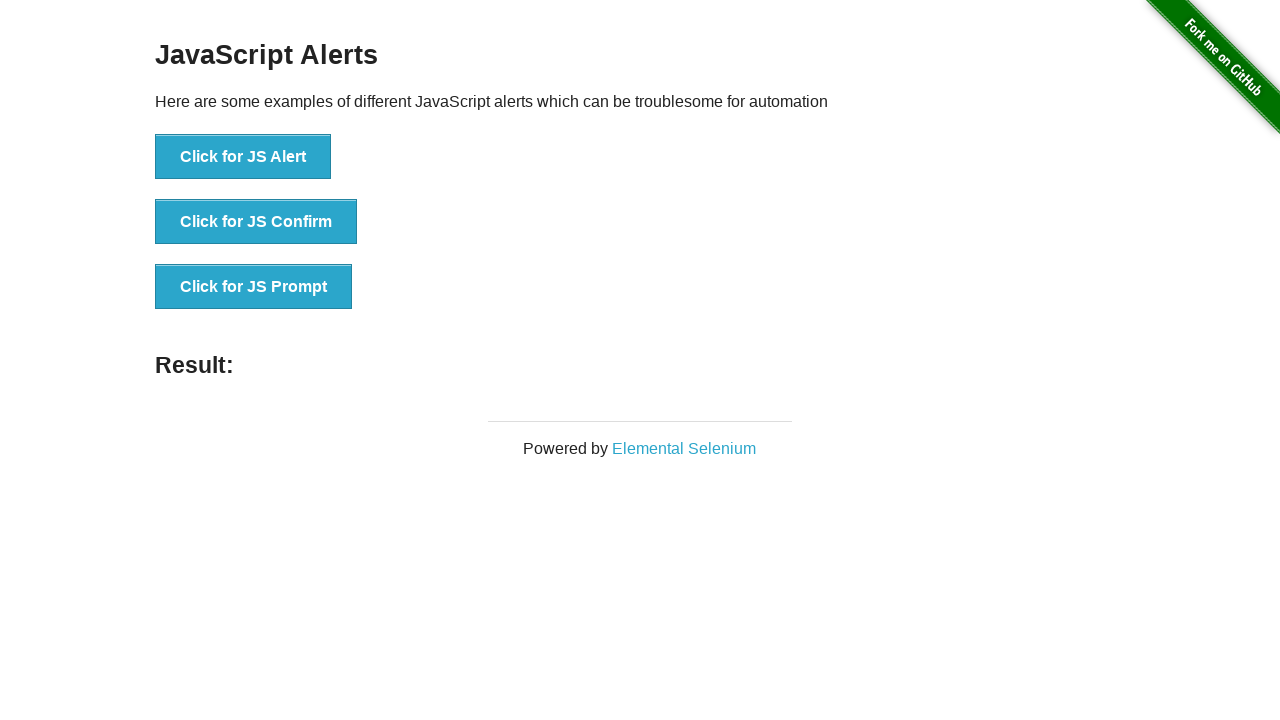

Clicked button to trigger JavaScript alert at (243, 157) on xpath=//button[.='Click for JS Alert']
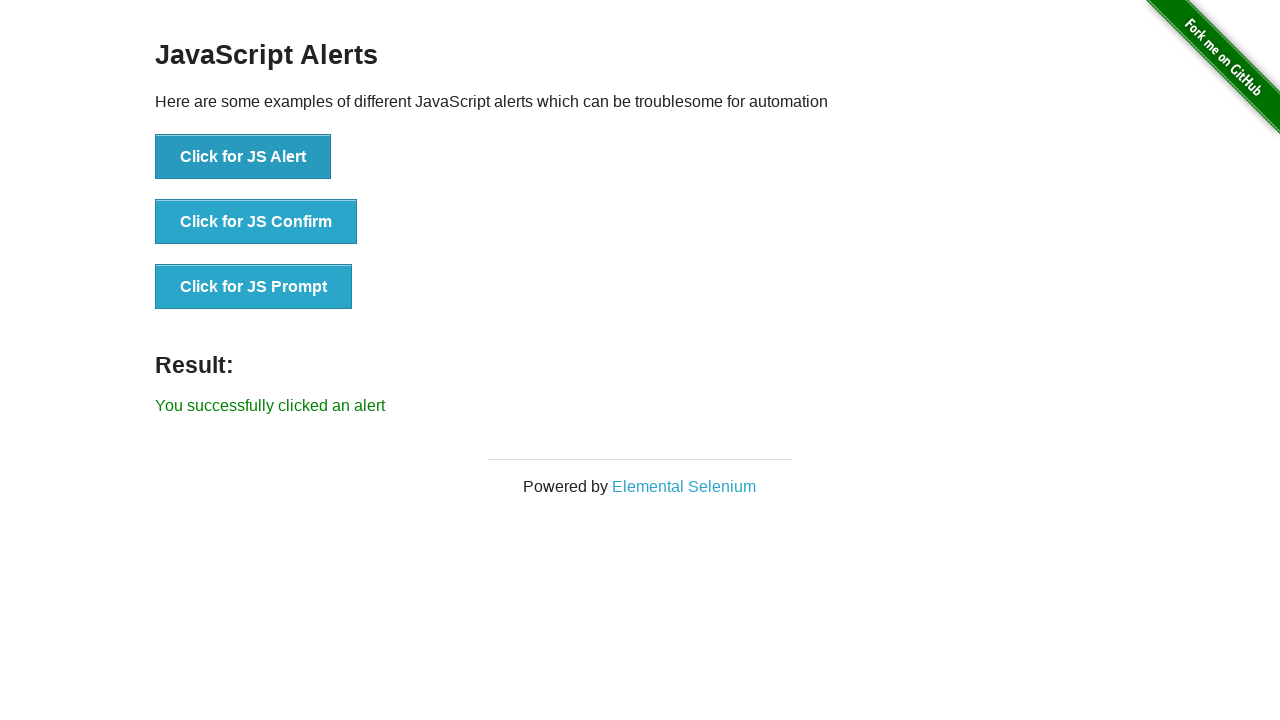

Set up dialog handler to accept alert
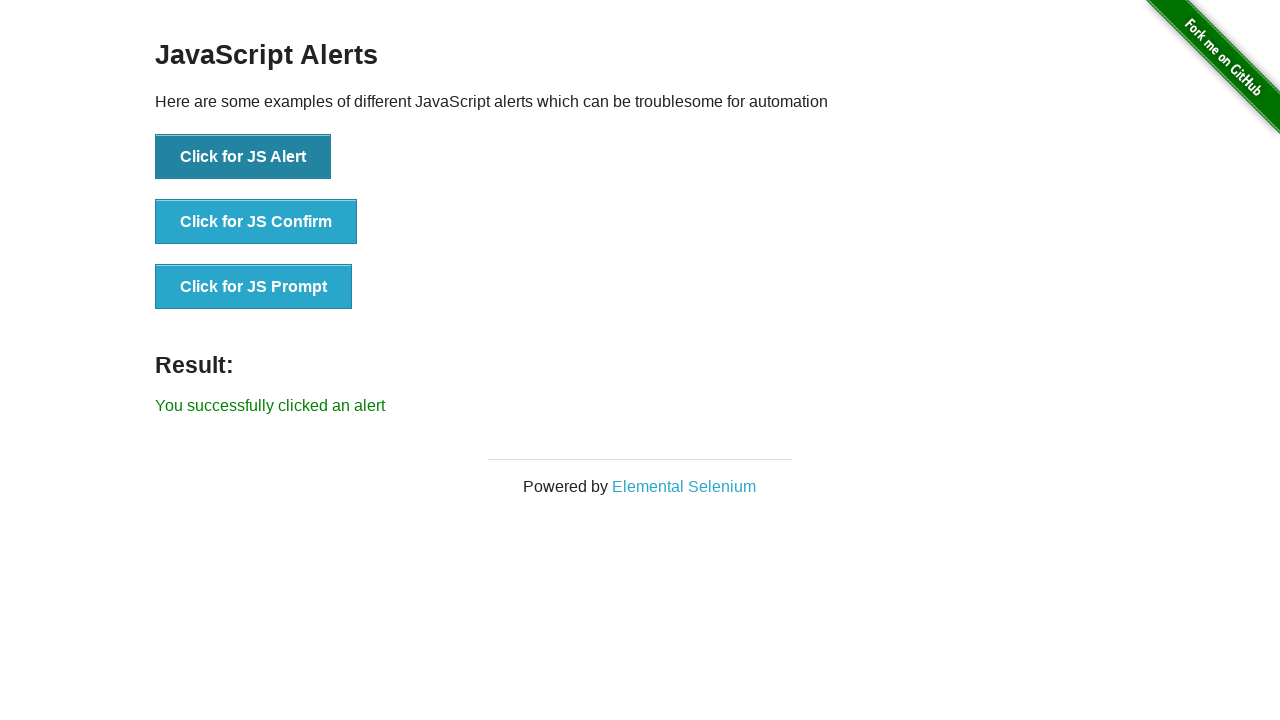

Verified result message is displayed after accepting alert
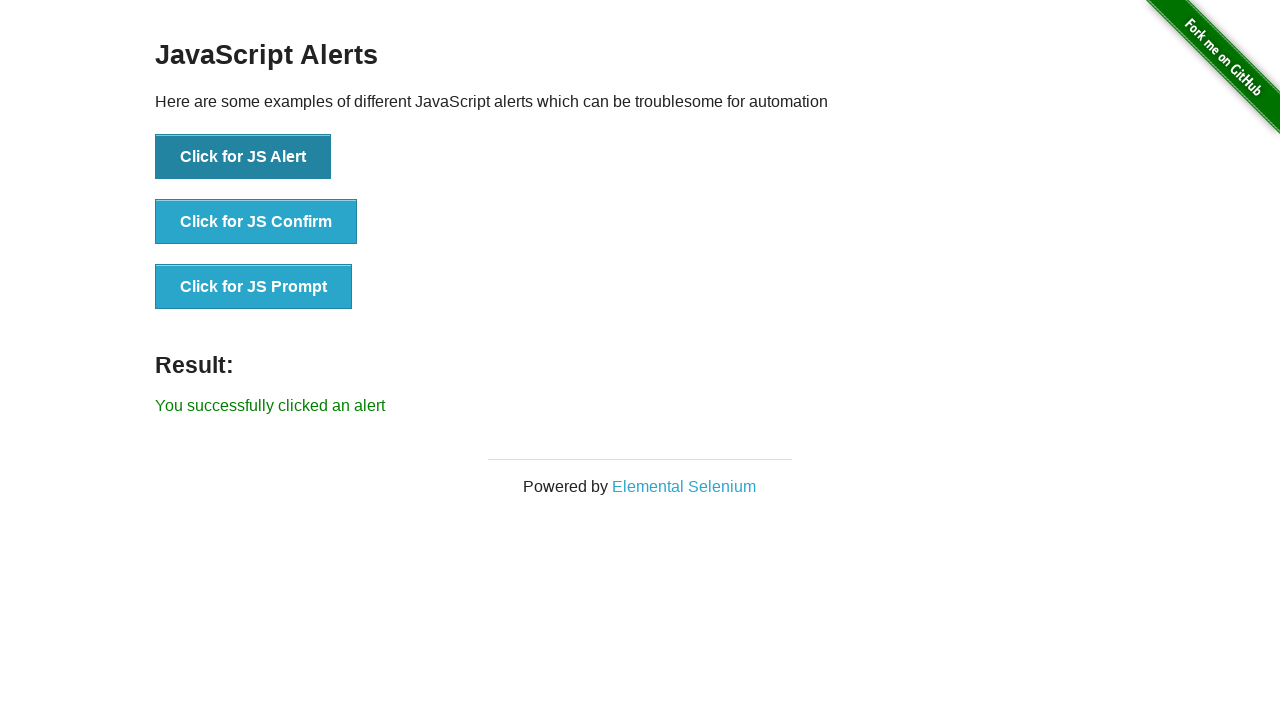

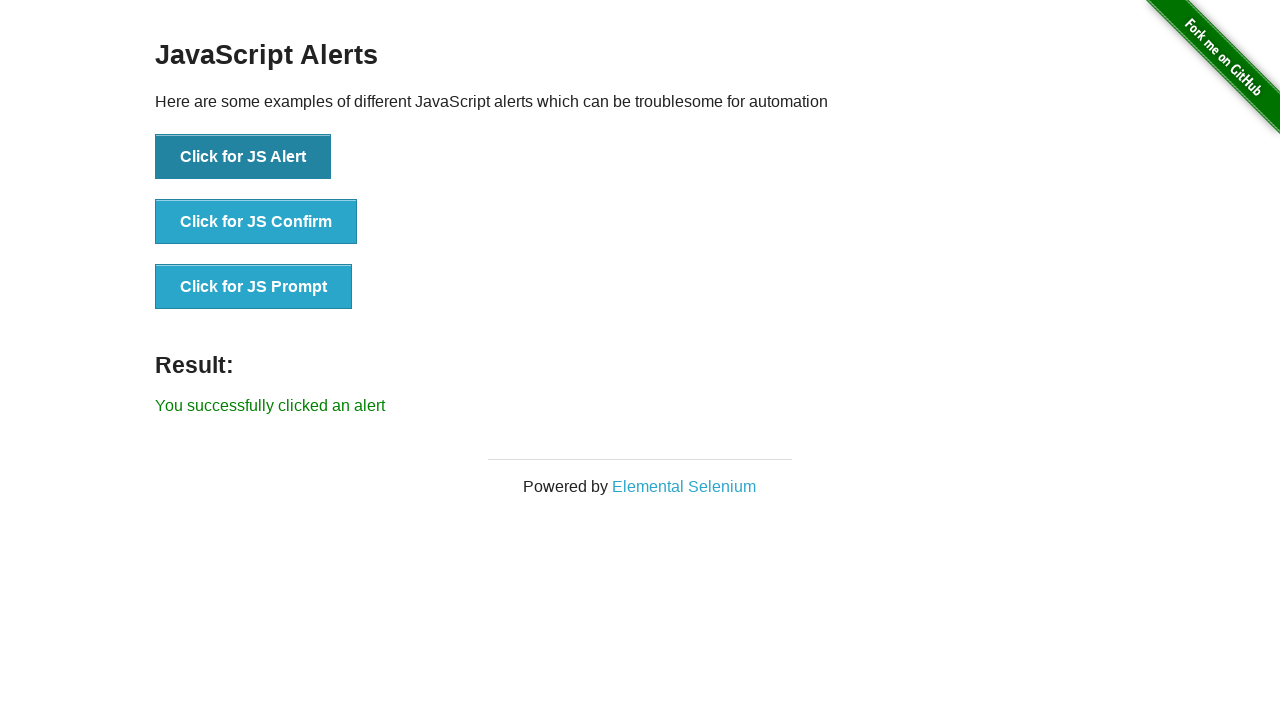